Tests basic browser navigation by visiting testotomasyonu.com and then navigating to youtube.com

Starting URL: https://testotomasyonu.com

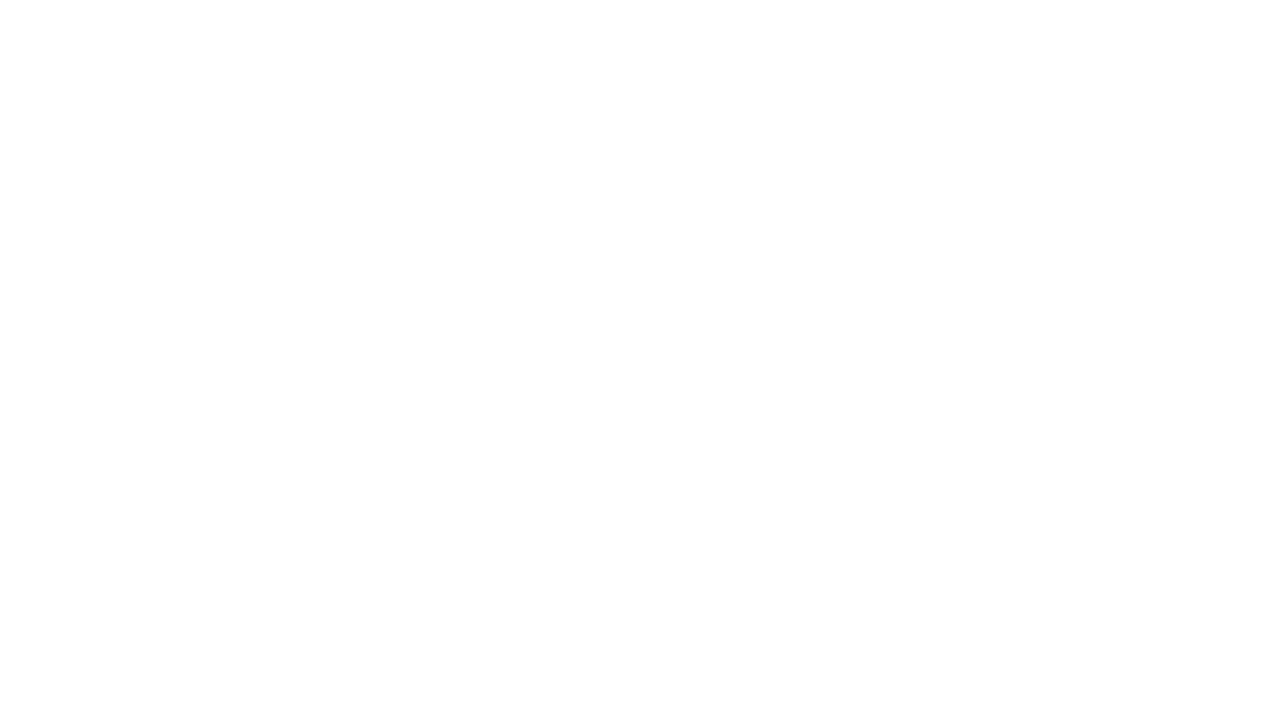

Navigated to https://youtube.com
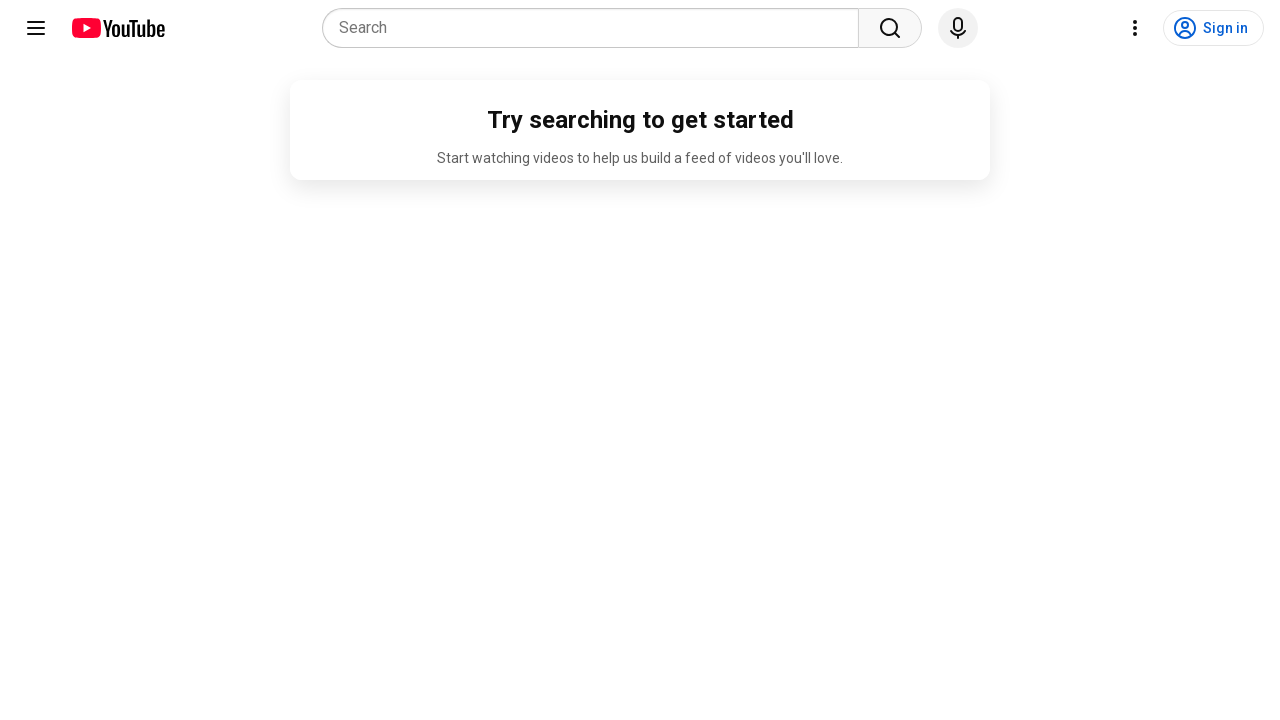

Page loaded (domcontentloaded state reached)
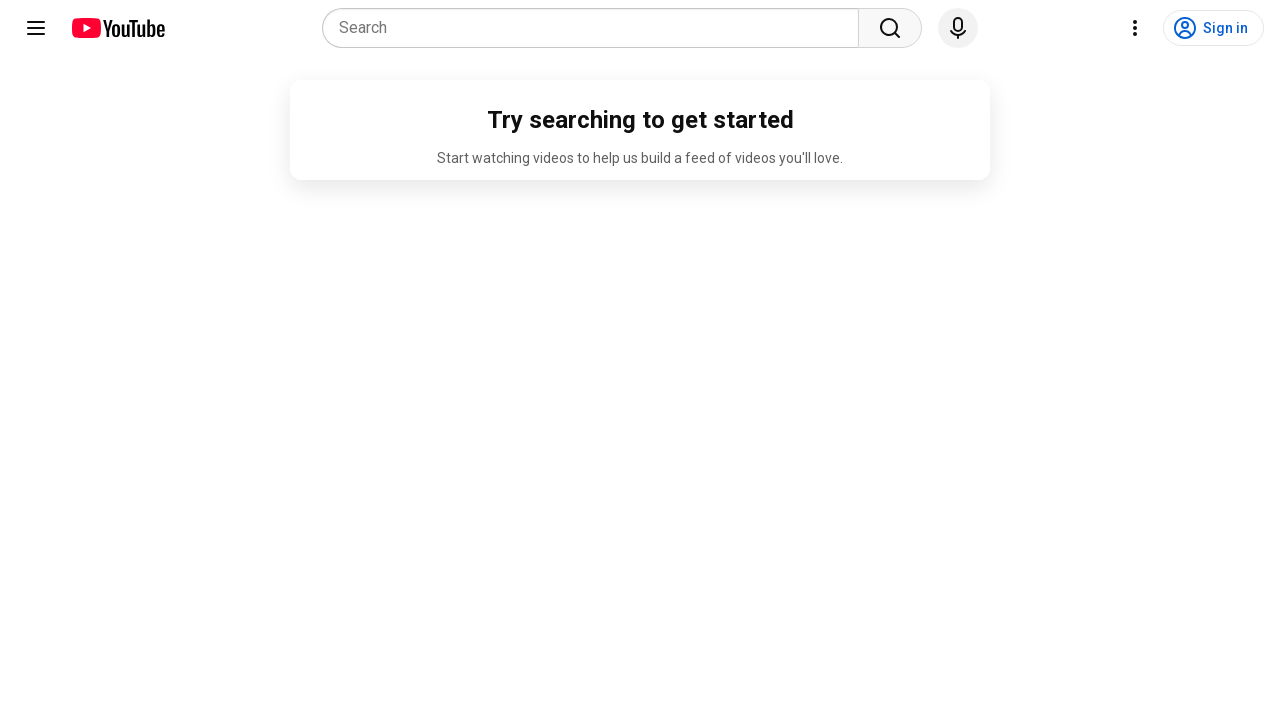

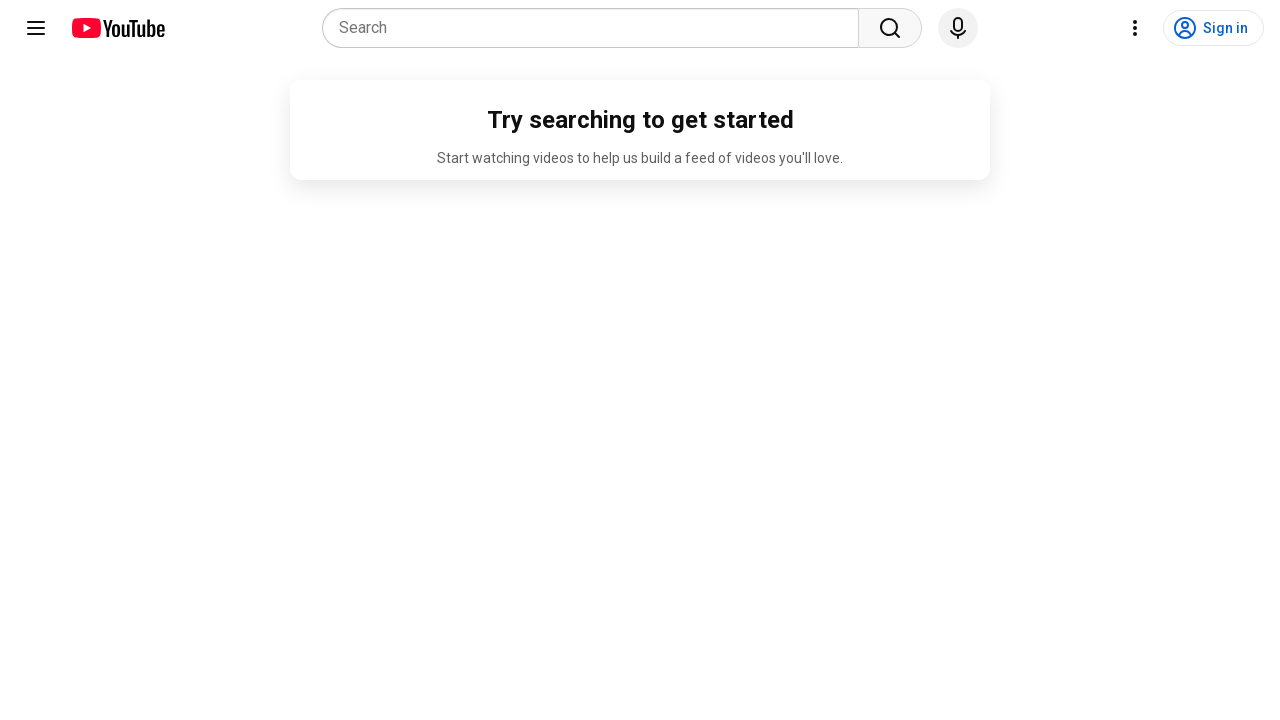